Tests JavaScript alert functionality by clicking the alert button, accepting it, and verifying the success message

Starting URL: http://practice.cydeo.com/javascript_alerts

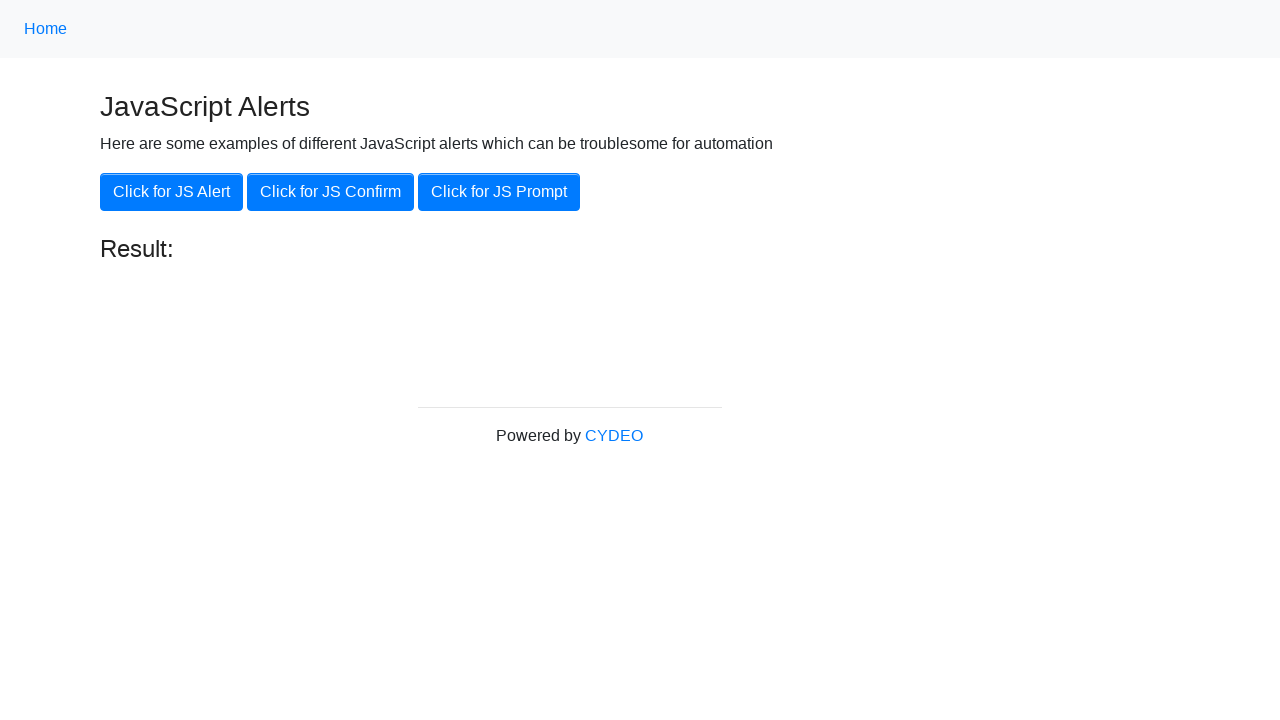

Clicked the 'Click for JS Alert' button at (172, 192) on xpath=//button[@onclick='jsAlert()']
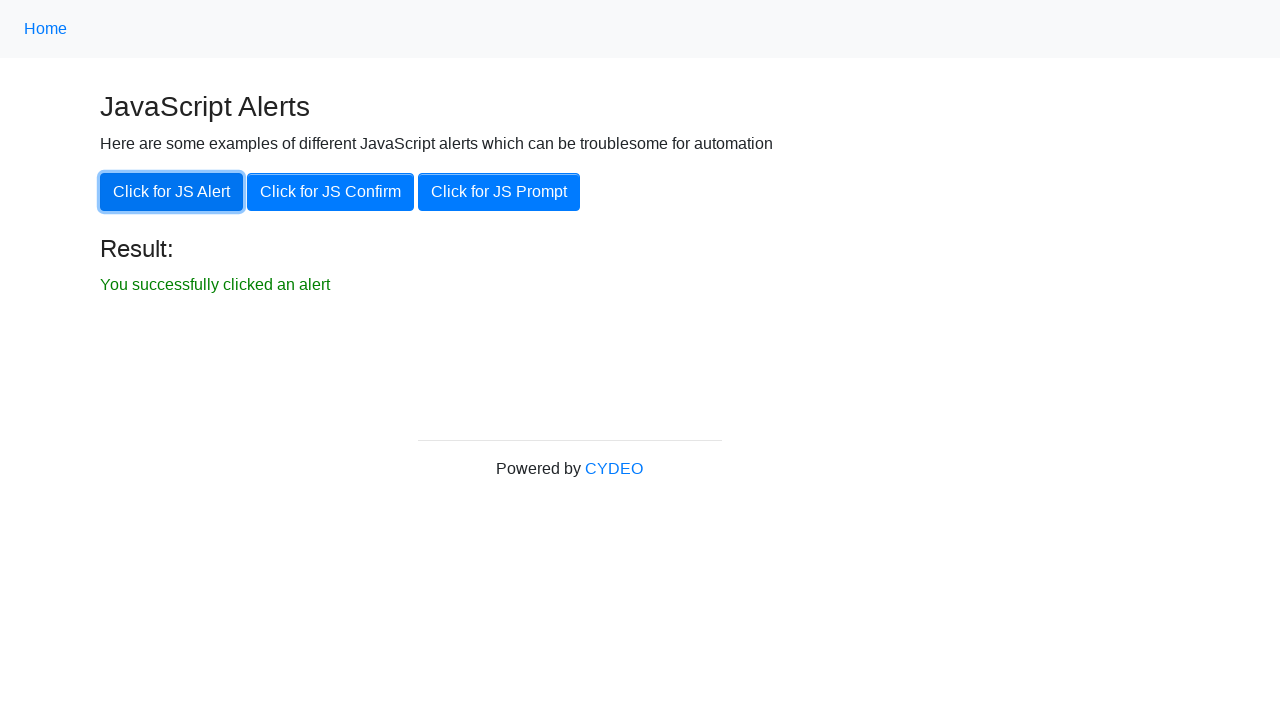

Set up dialog handler to accept the alert
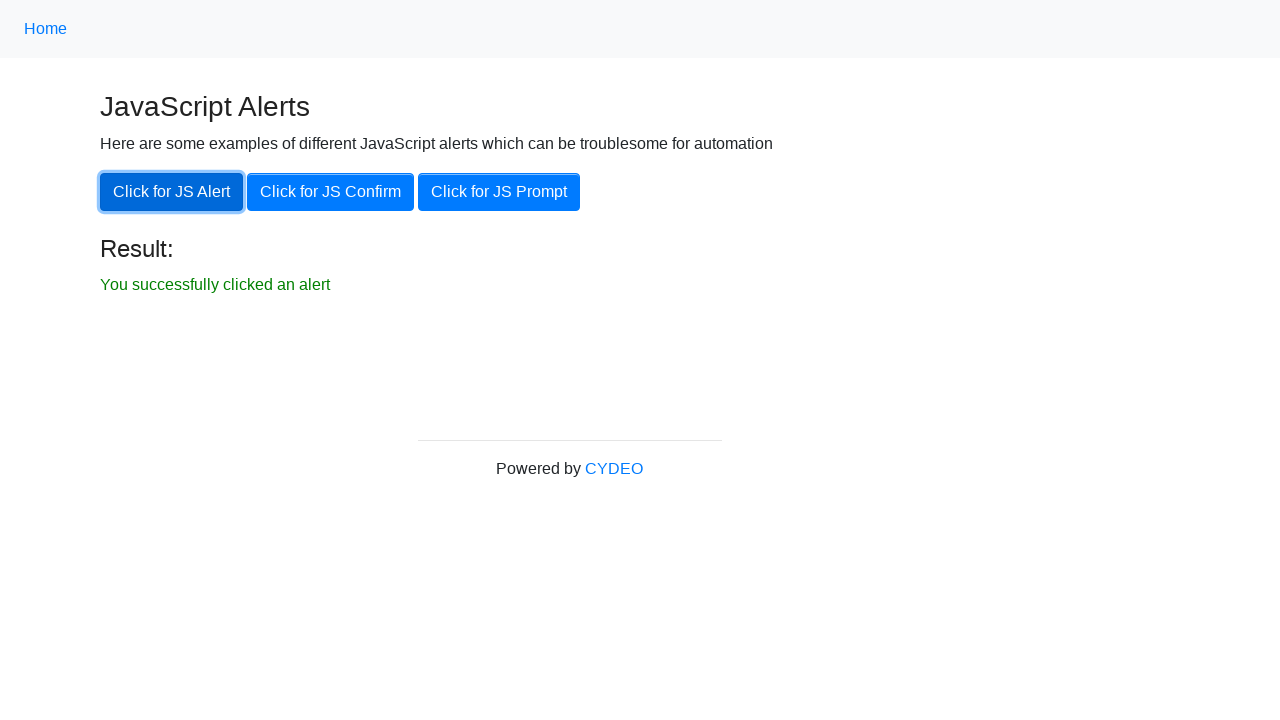

Verified success message 'You successfully clicked an alert' is displayed
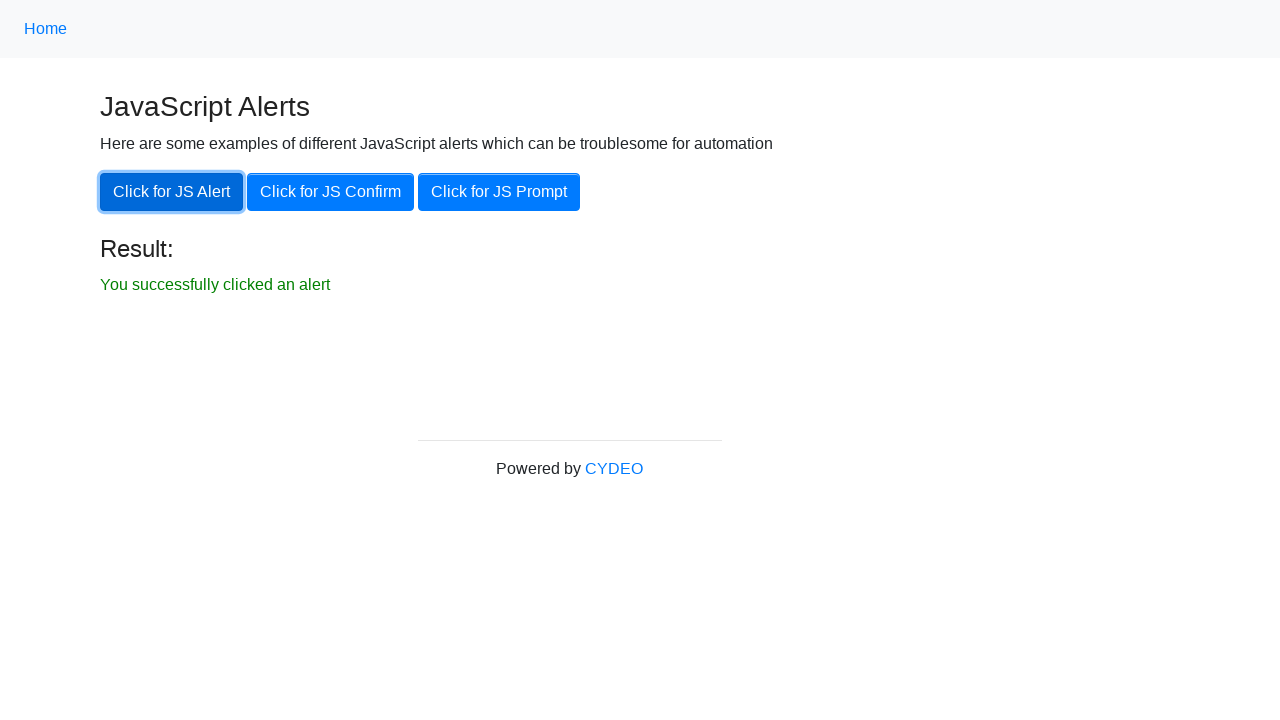

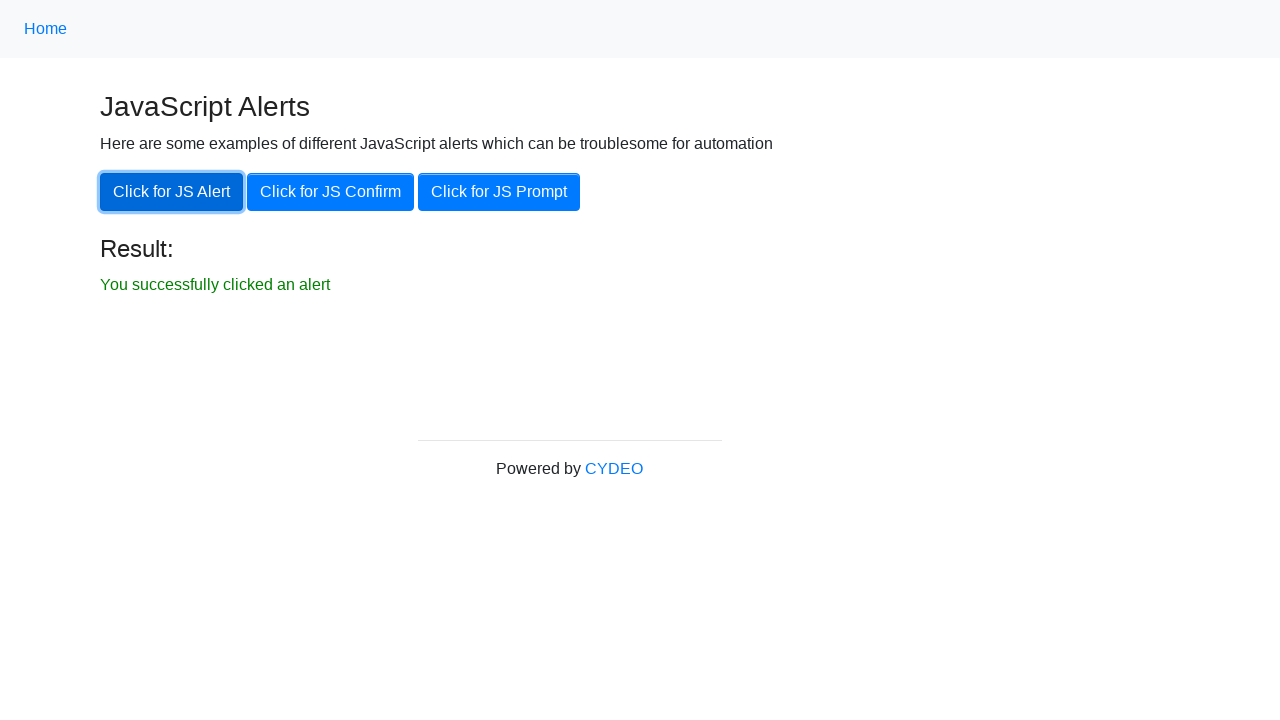